Tests selecting options from multiple dropdown menus

Starting URL: https://softwaretestingpro.github.io/Automation/Beginner/B-1.08-DropDown.html

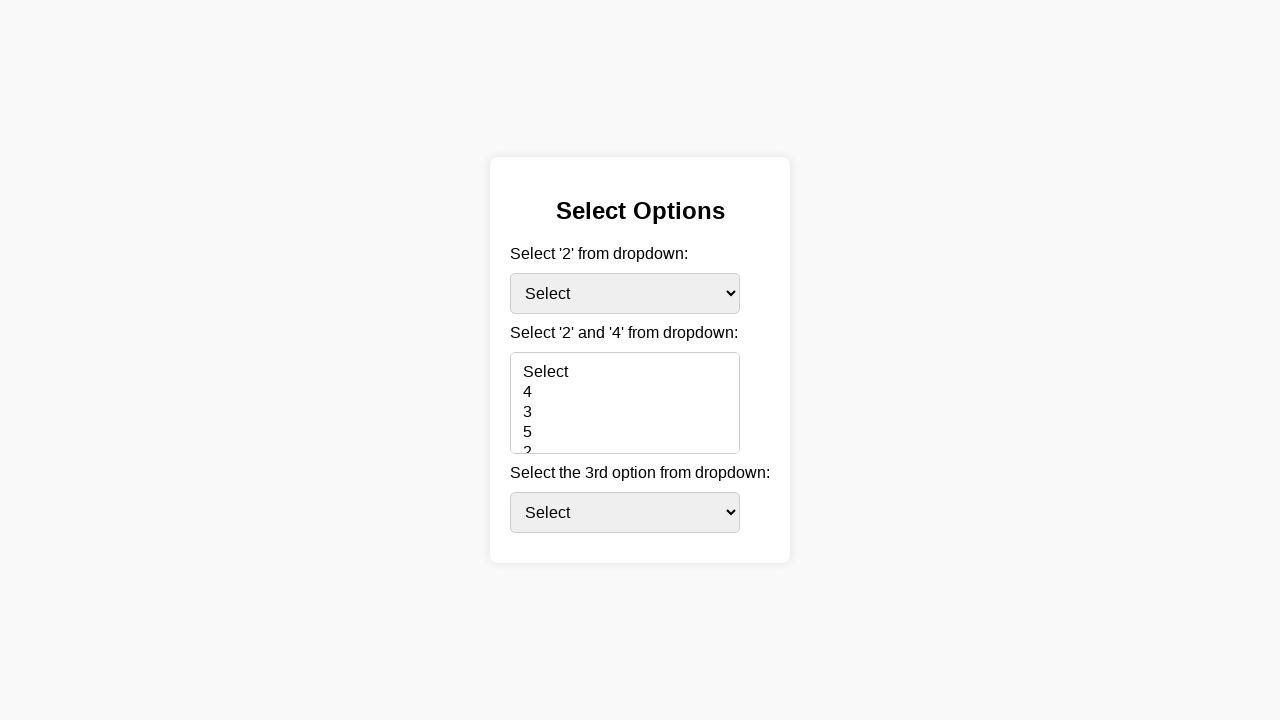

Selected option '2' from dropdown 1 on #dropdown1
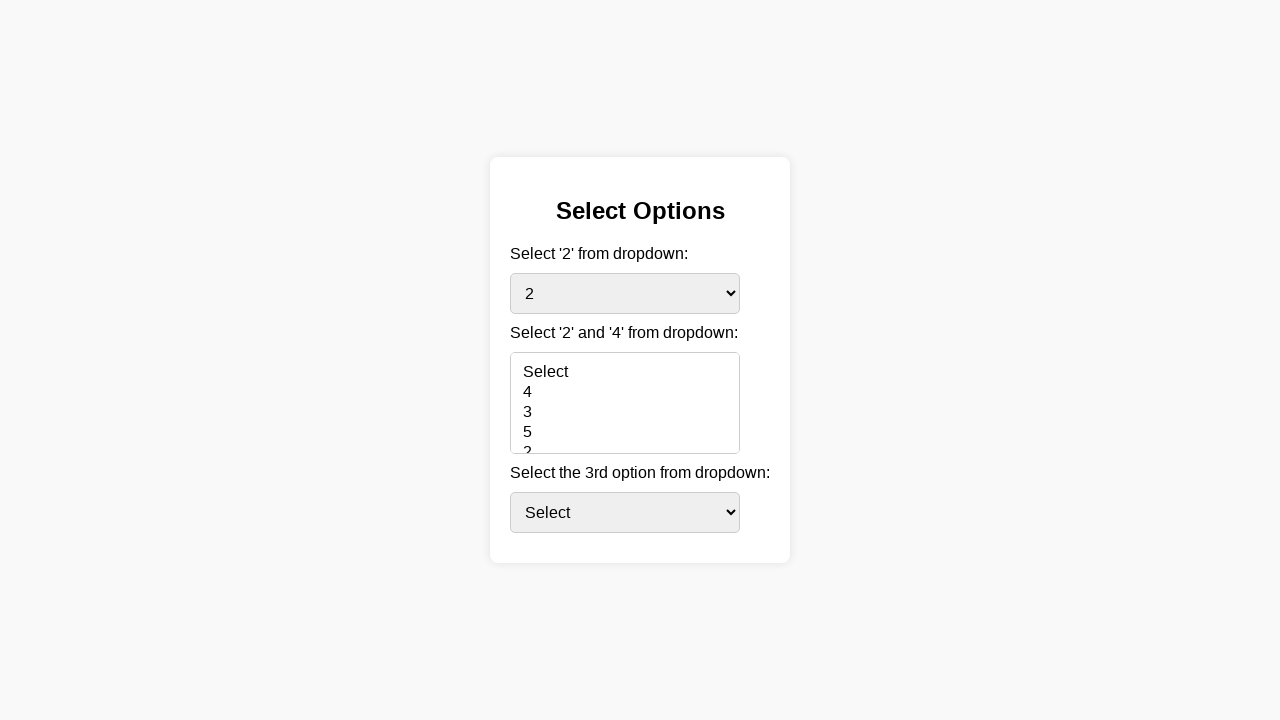

Success indicator appeared for dropdown 1
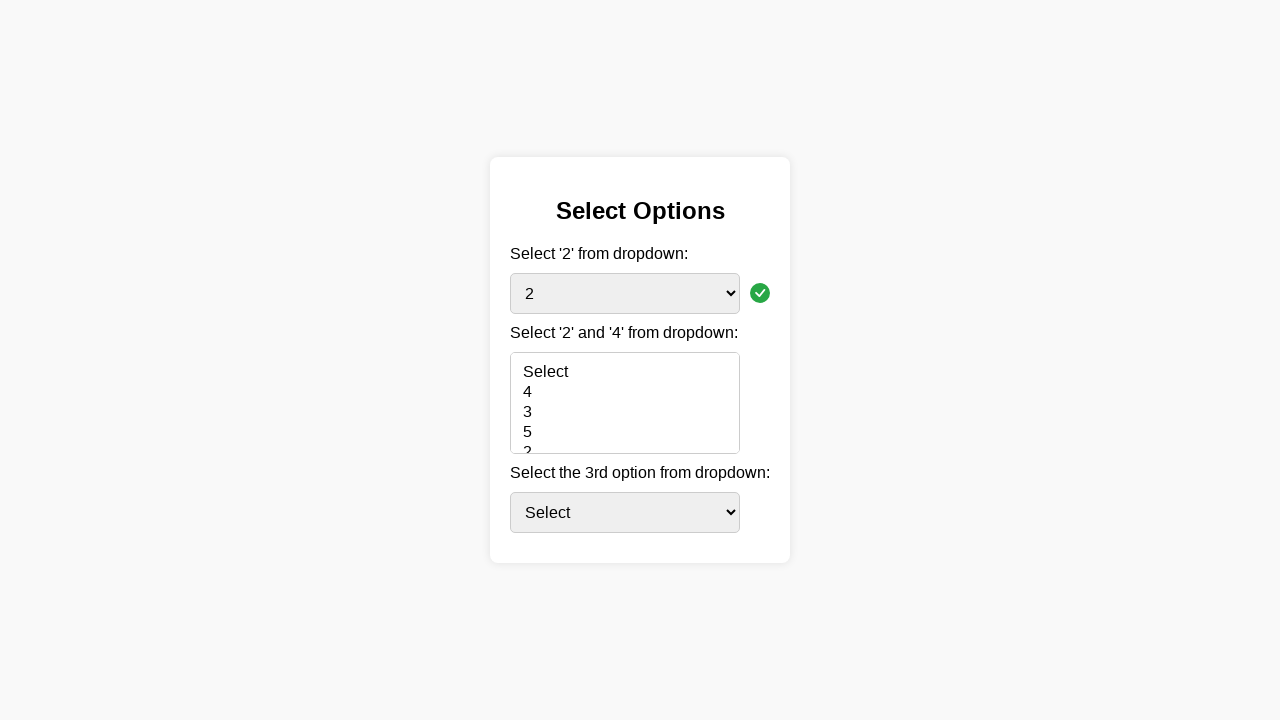

Selected multiple options '2' and '4' from dropdown 2 on #dropdown2
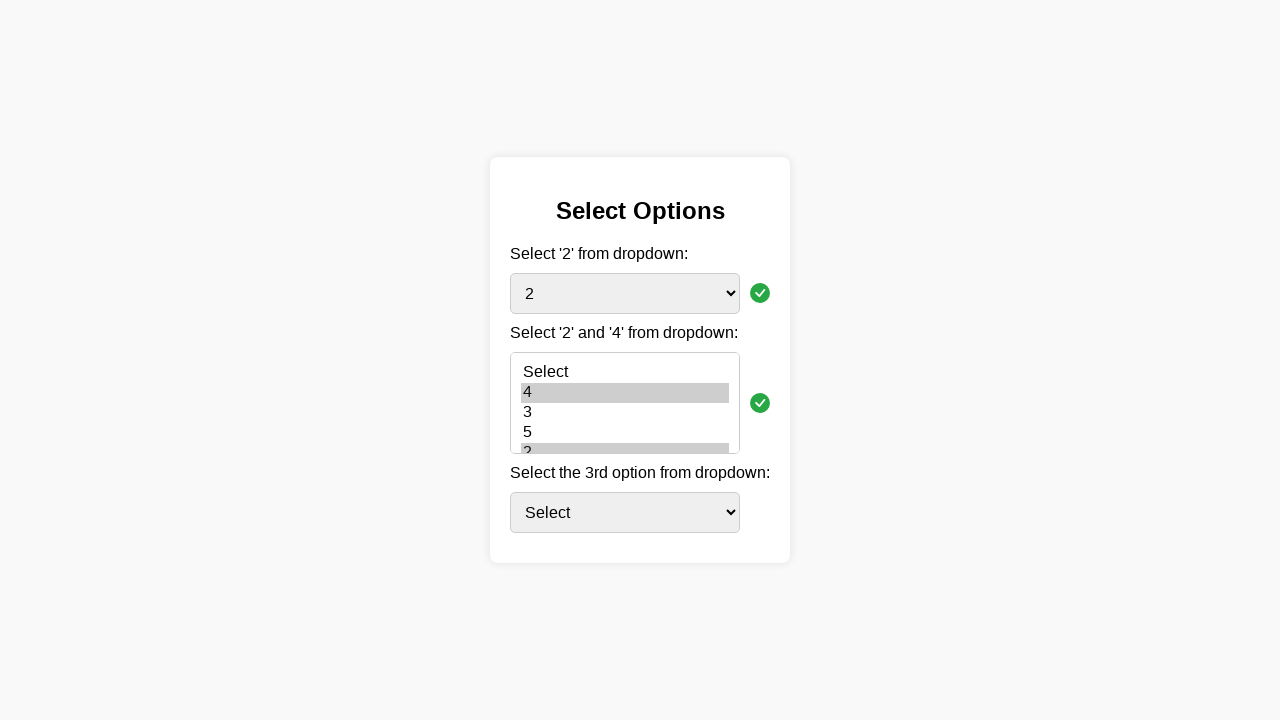

Success indicator appeared for dropdown 2
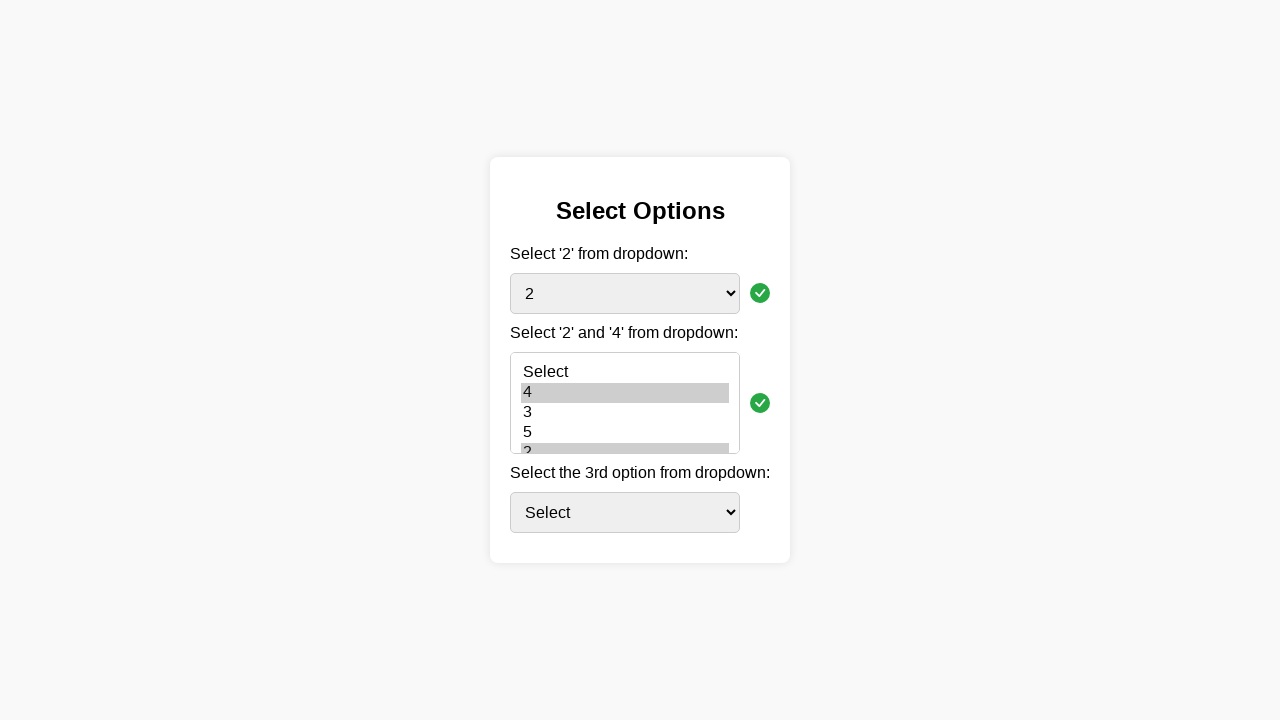

Selected option at index 3 from dropdown 3 on #dropdown3
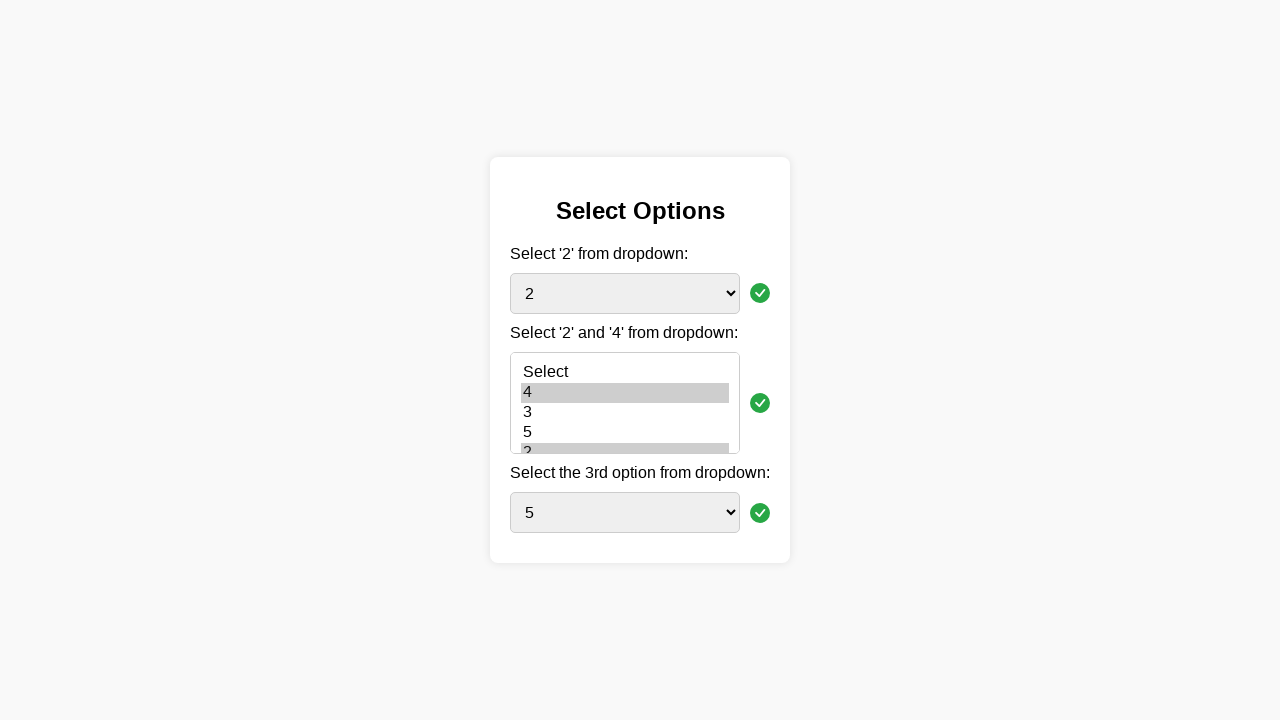

Success indicator appeared for dropdown 3
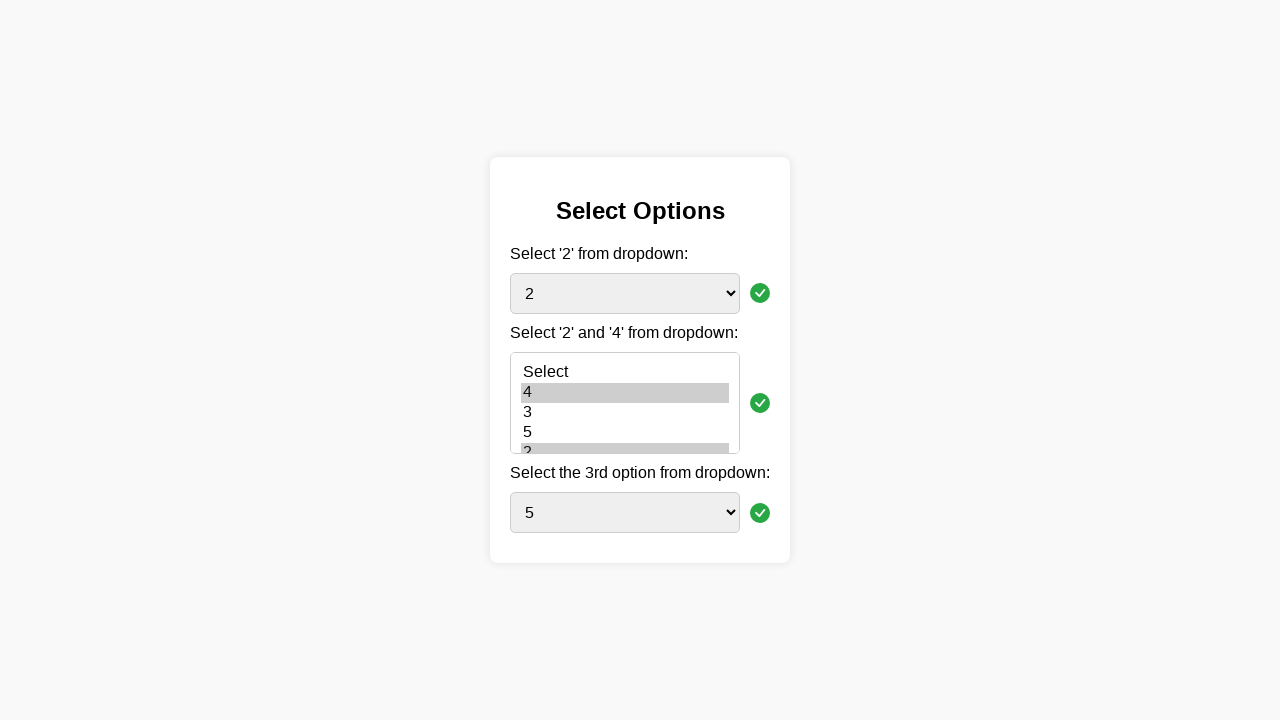

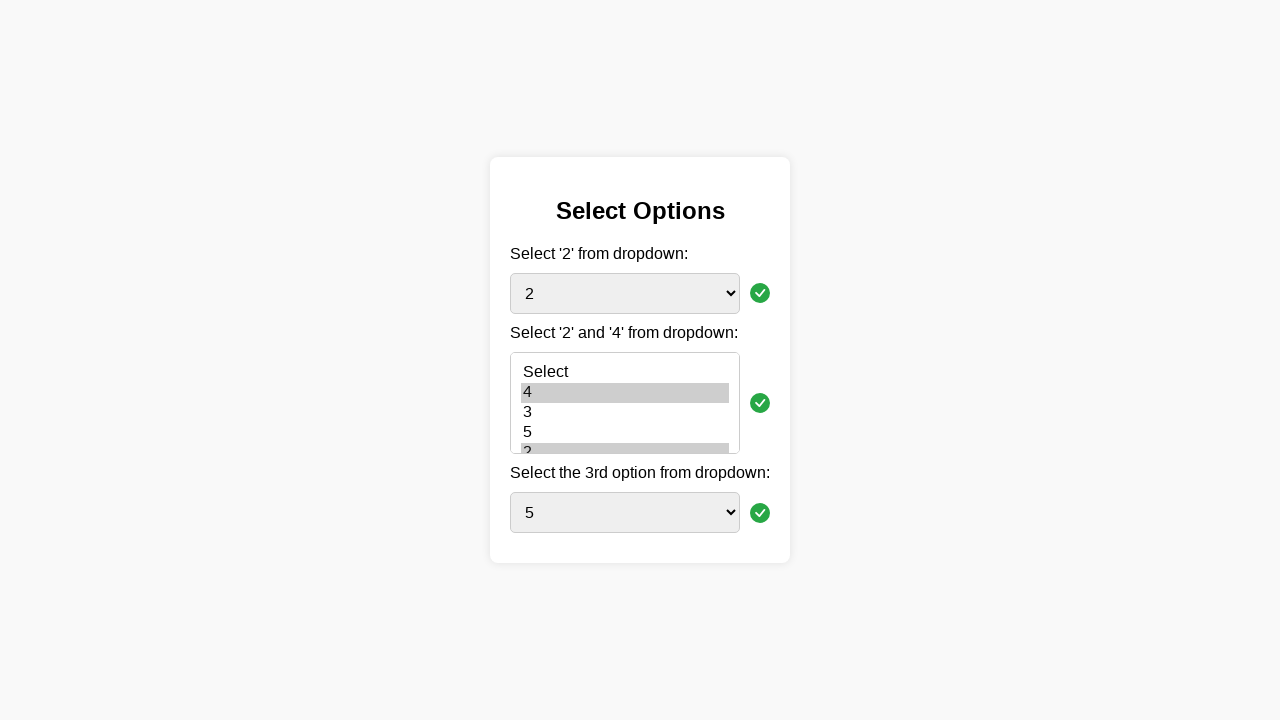